Tests footer link functionality by opening each link in the first column of the footer section in new tabs and navigating through them

Starting URL: https://rahulshettyacademy.com/AutomationPractice/

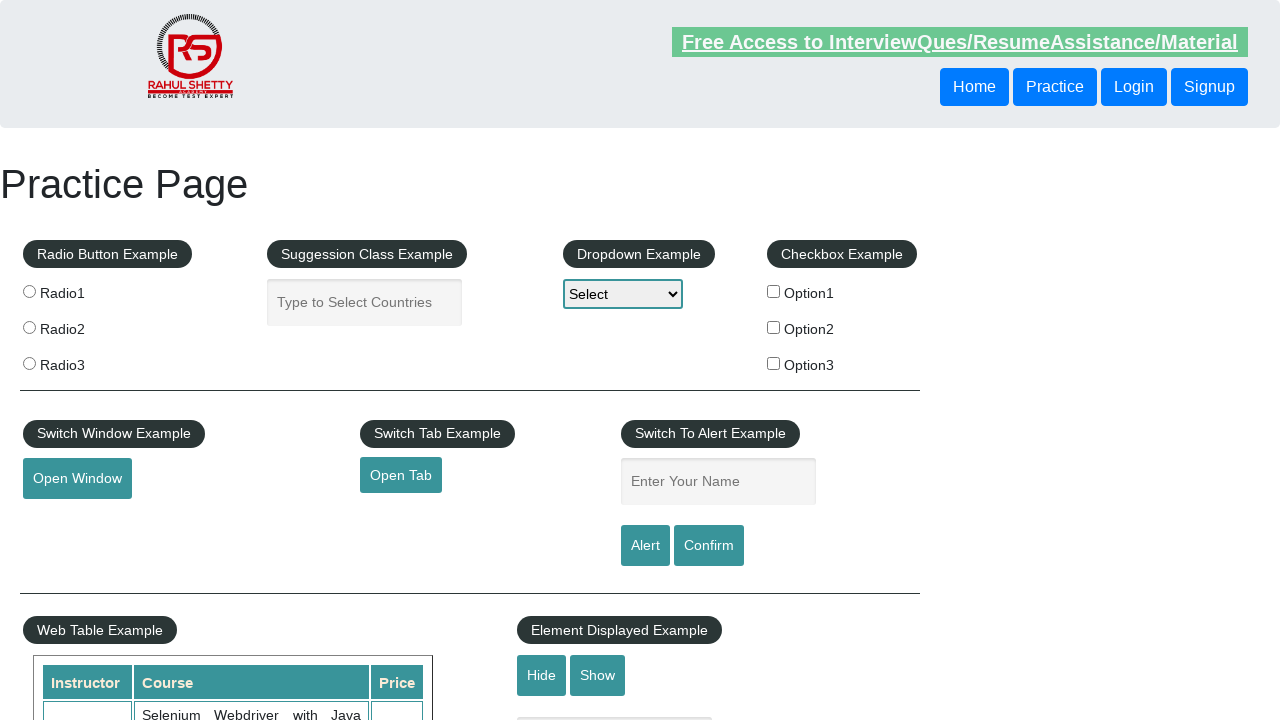

Located footer section with id 'gf-BIG'
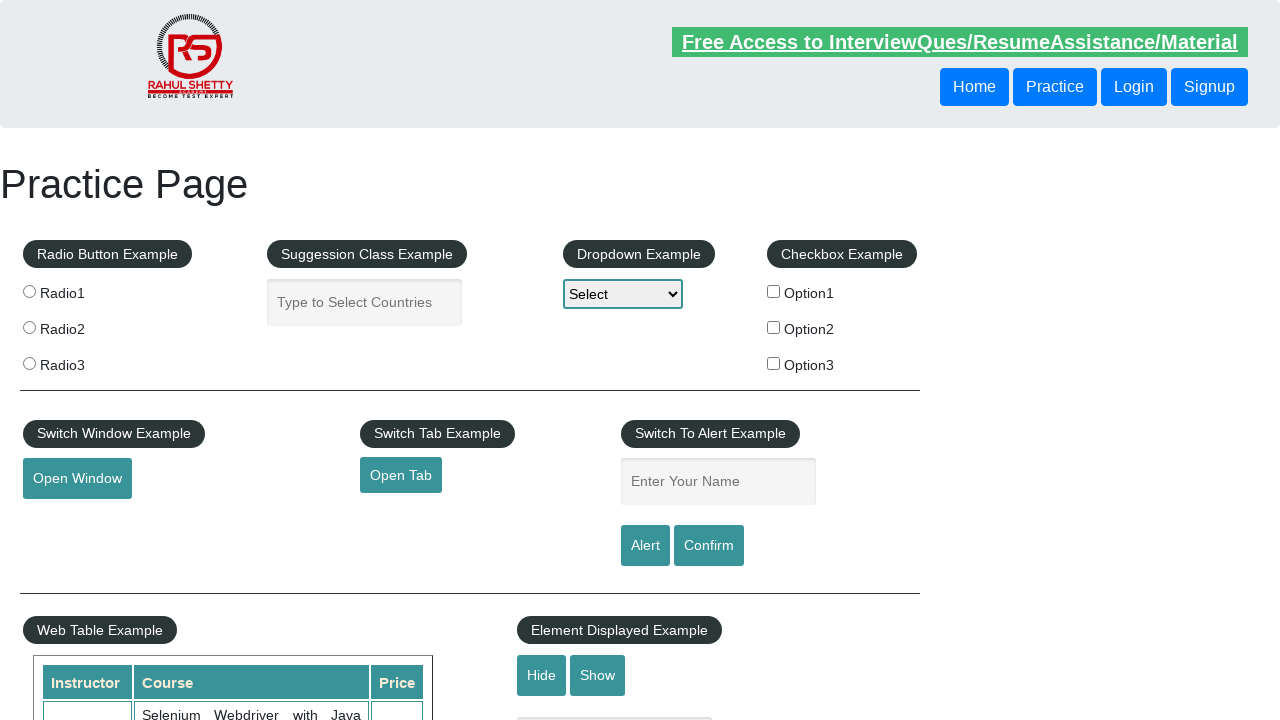

Located first column in footer
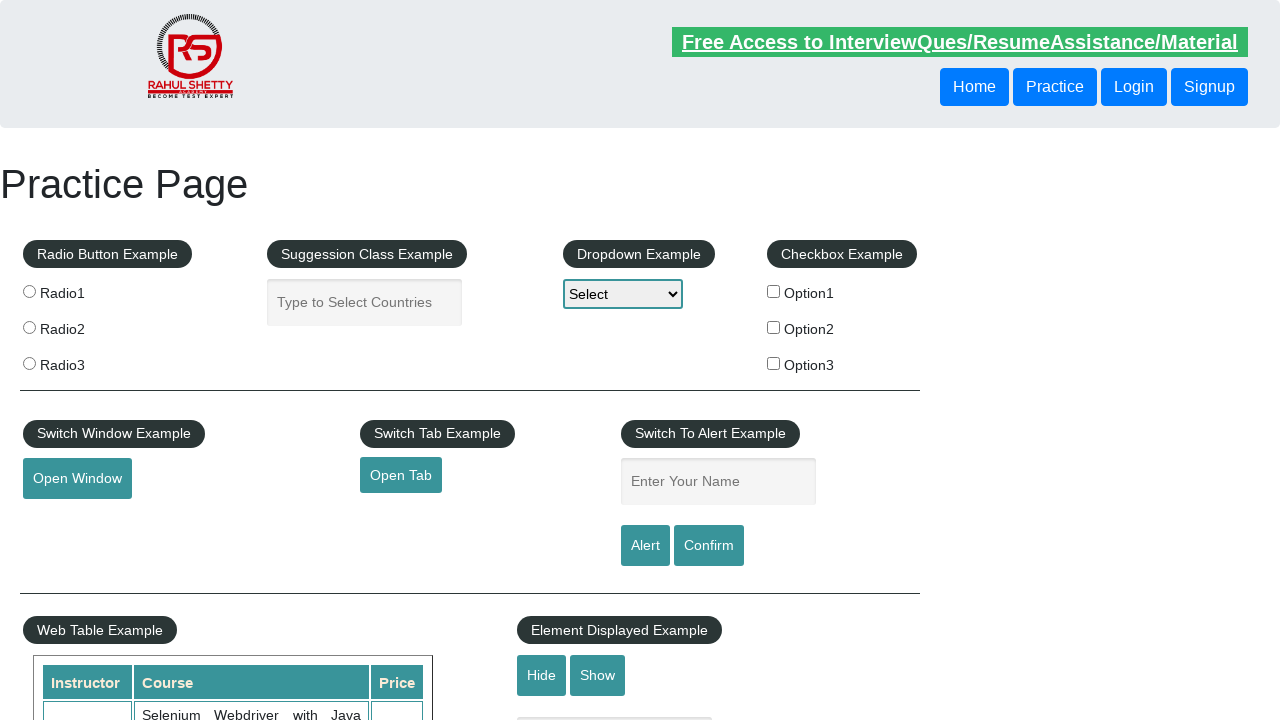

Located all links in first column
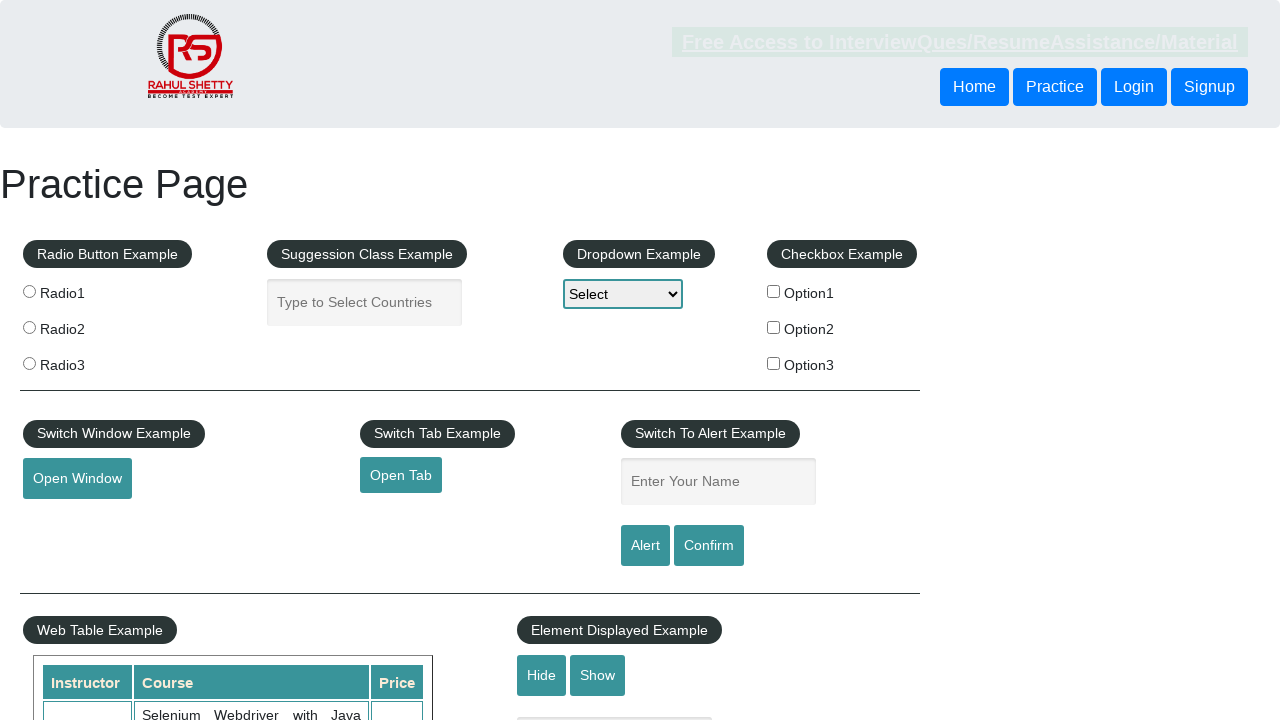

Found 5 links in first column
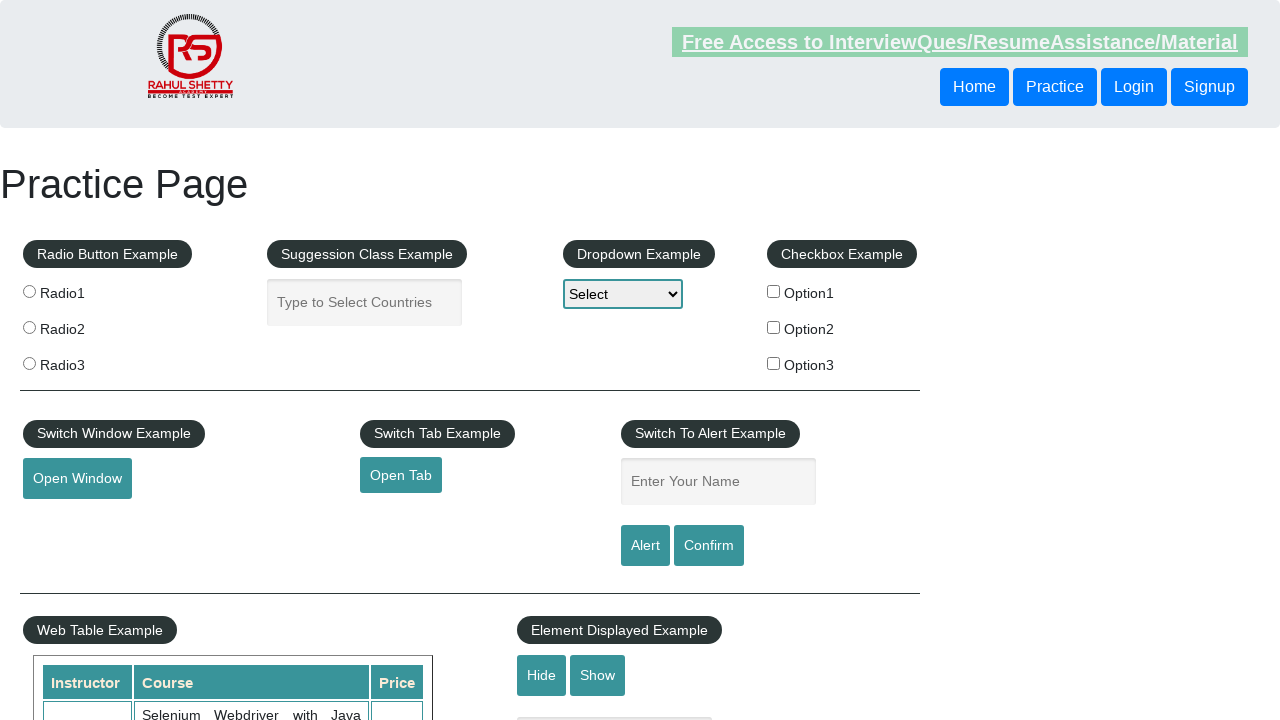

Retrieved href from link 1: http://www.restapitutorial.com/
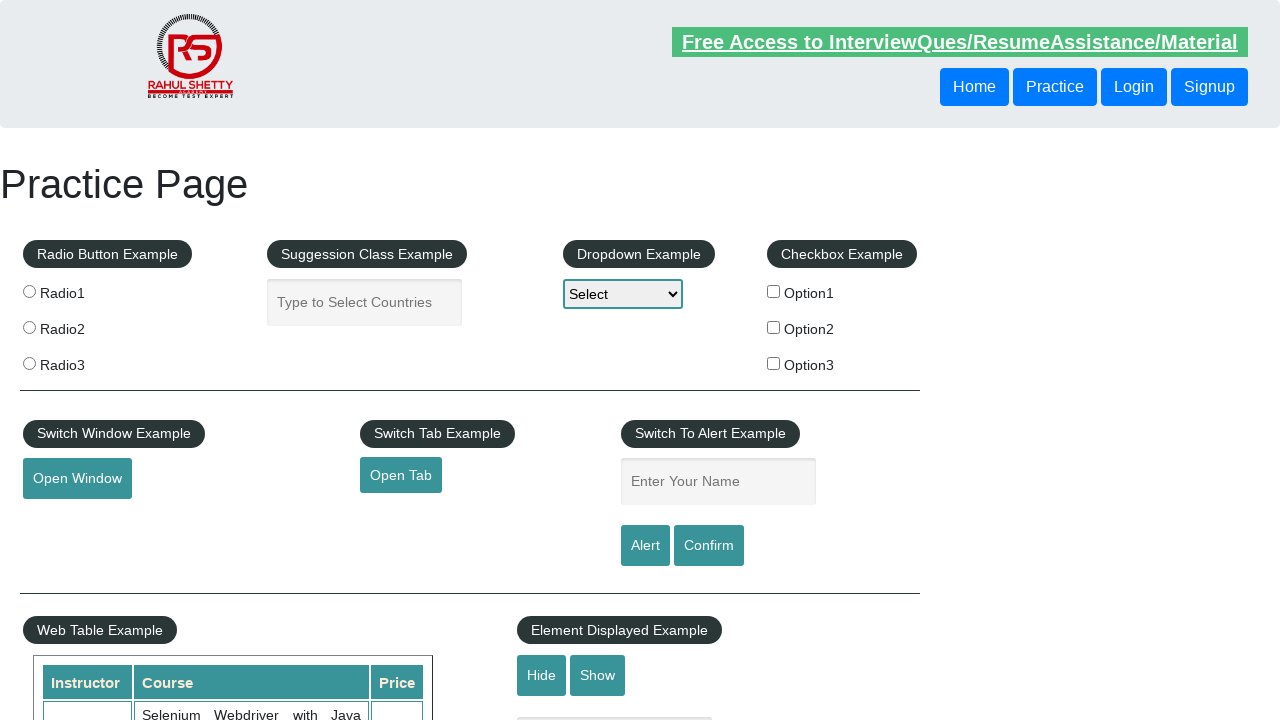

Opened new tab for link 1
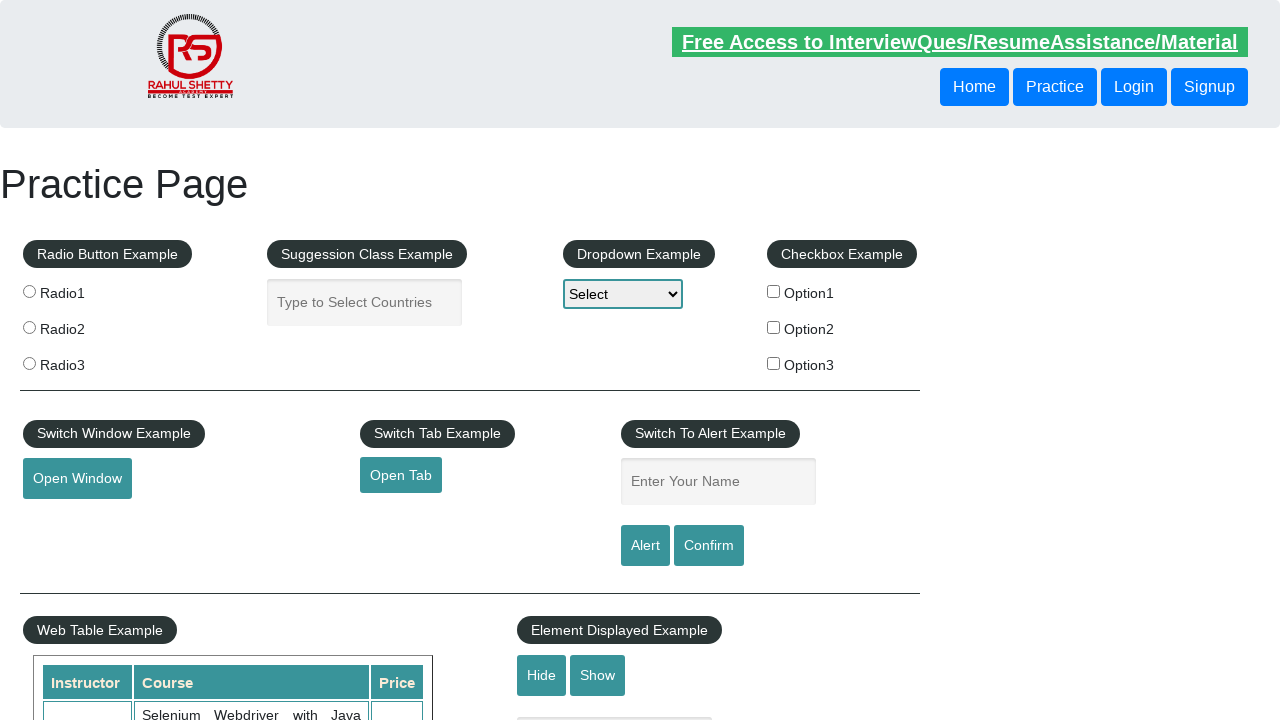

Navigated to http://www.restapitutorial.com/ in new tab
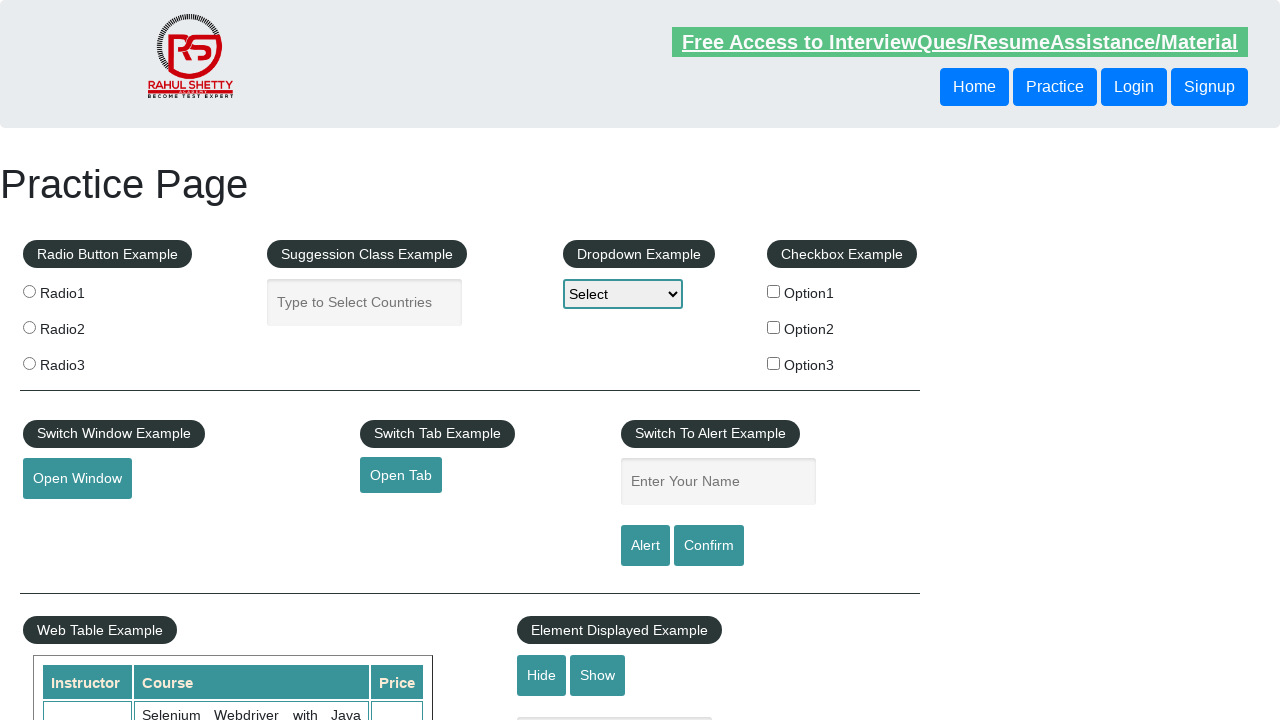

Page 1 DOM content loaded
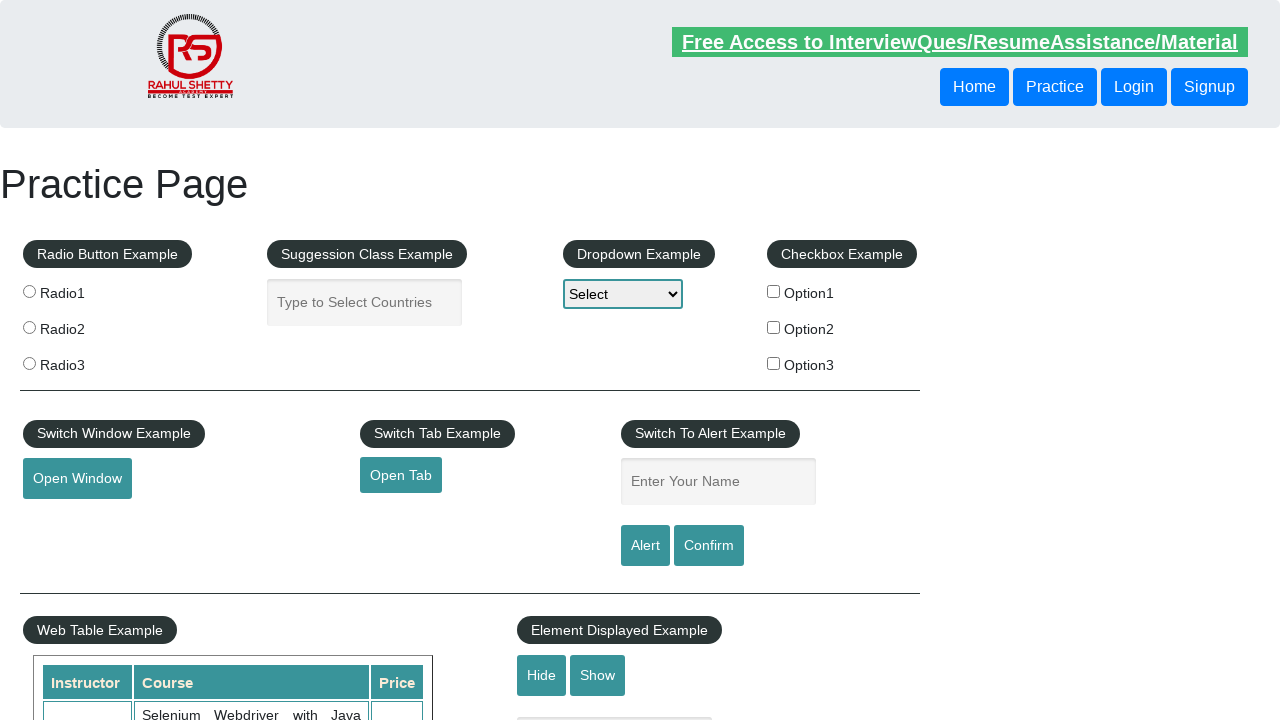

Retrieved href from link 2: https://www.soapui.org/
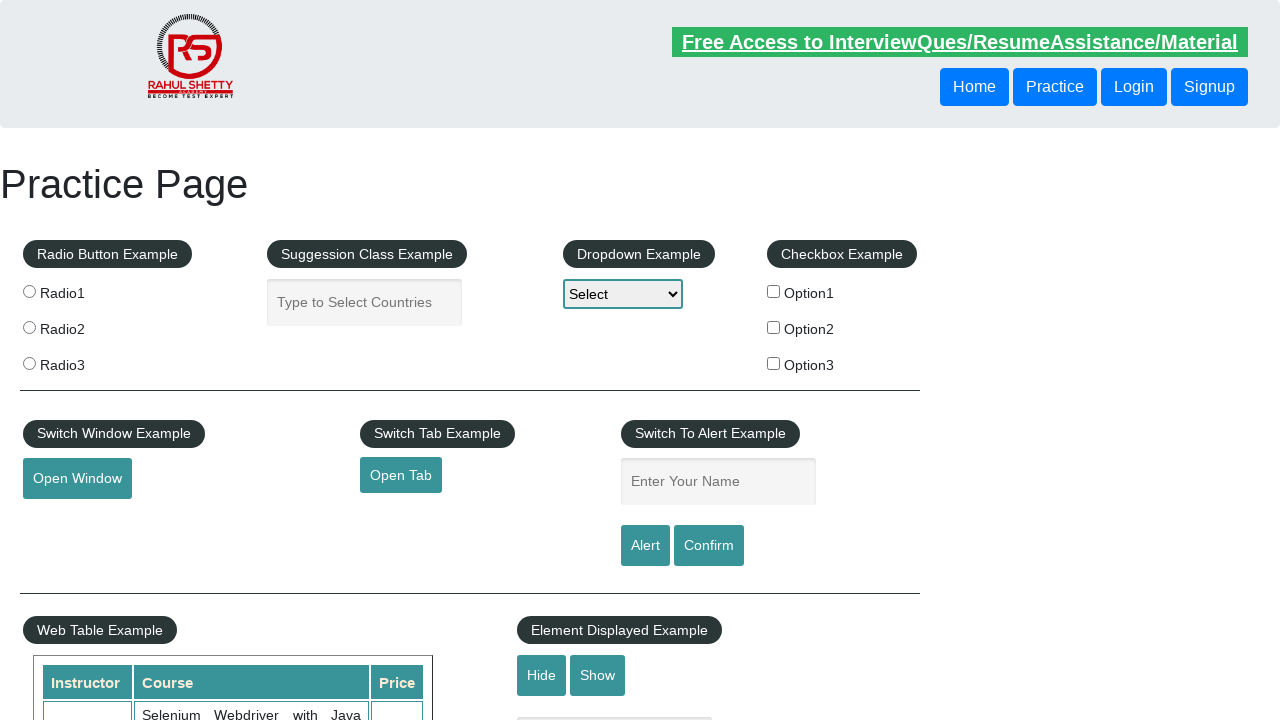

Opened new tab for link 2
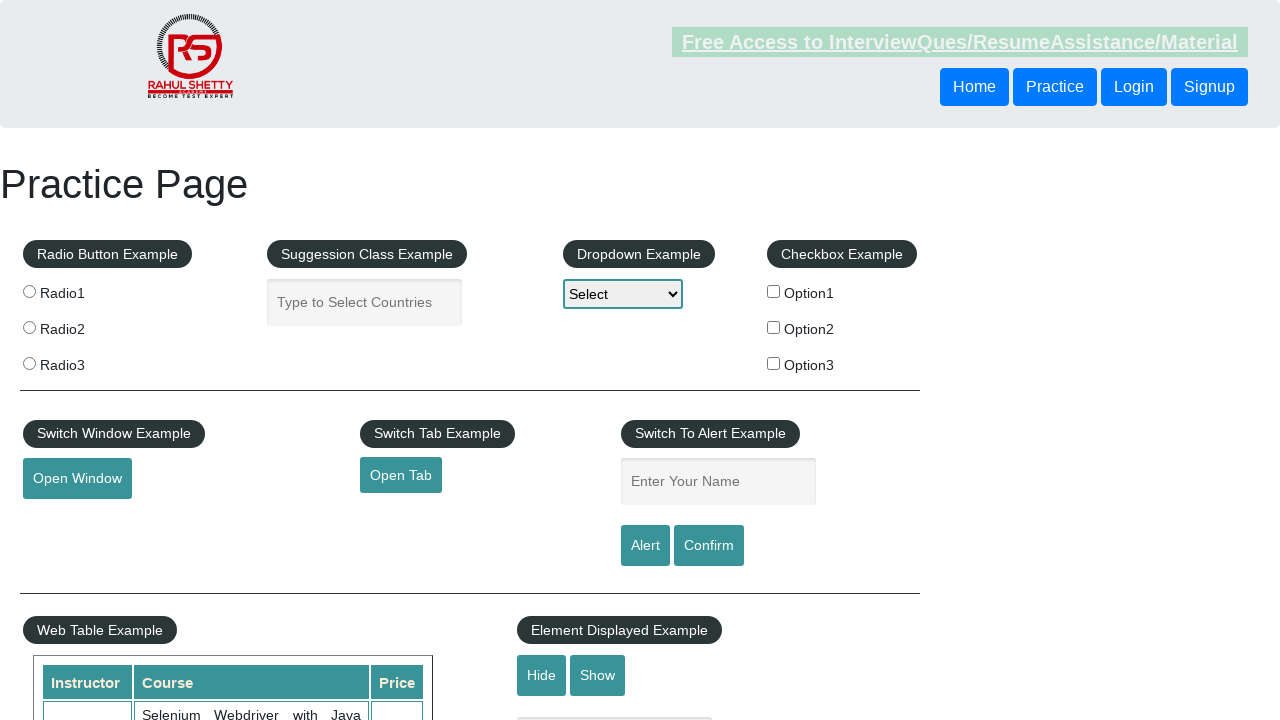

Navigated to https://www.soapui.org/ in new tab
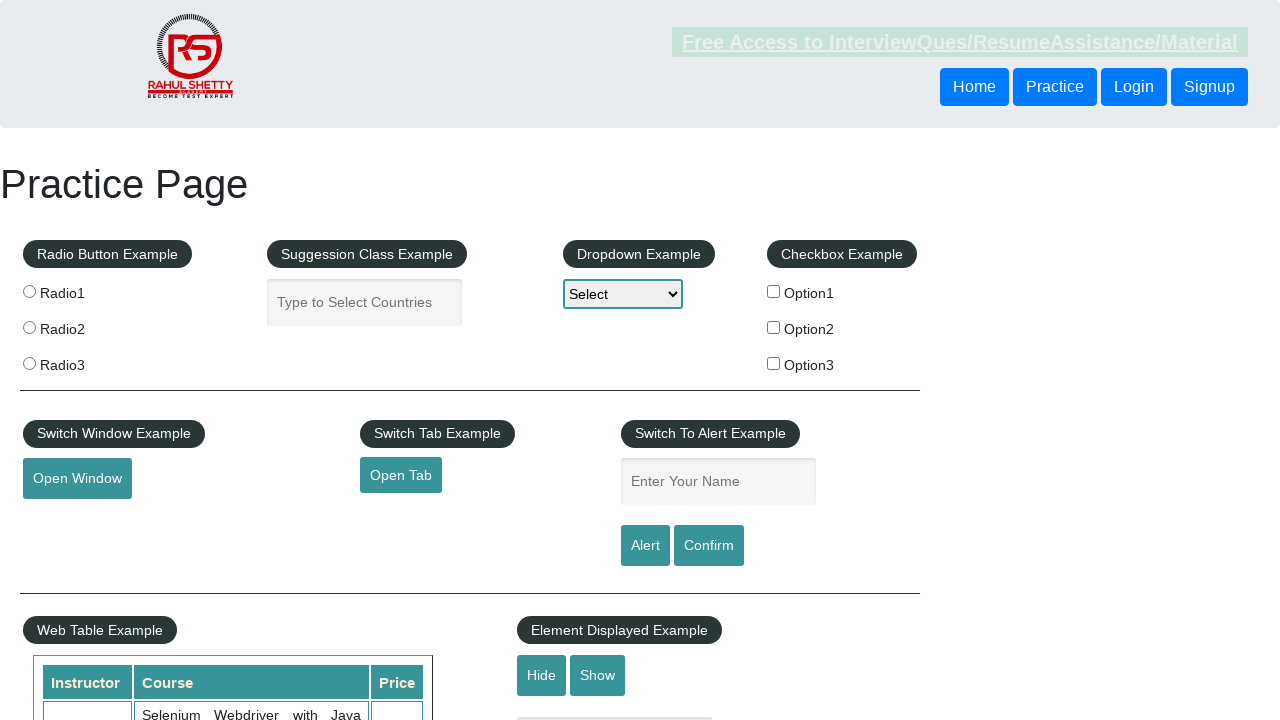

Page 2 DOM content loaded
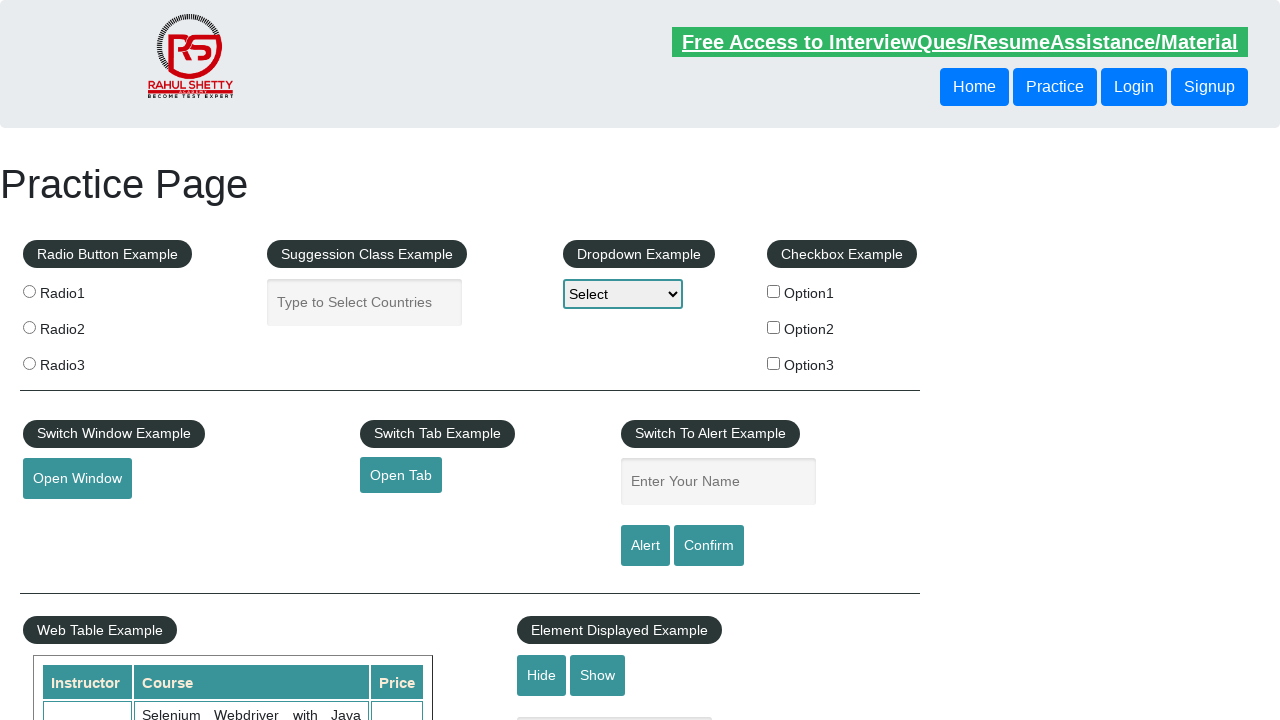

Retrieved href from link 3: https://courses.rahulshettyacademy.com/p/appium-tutorial
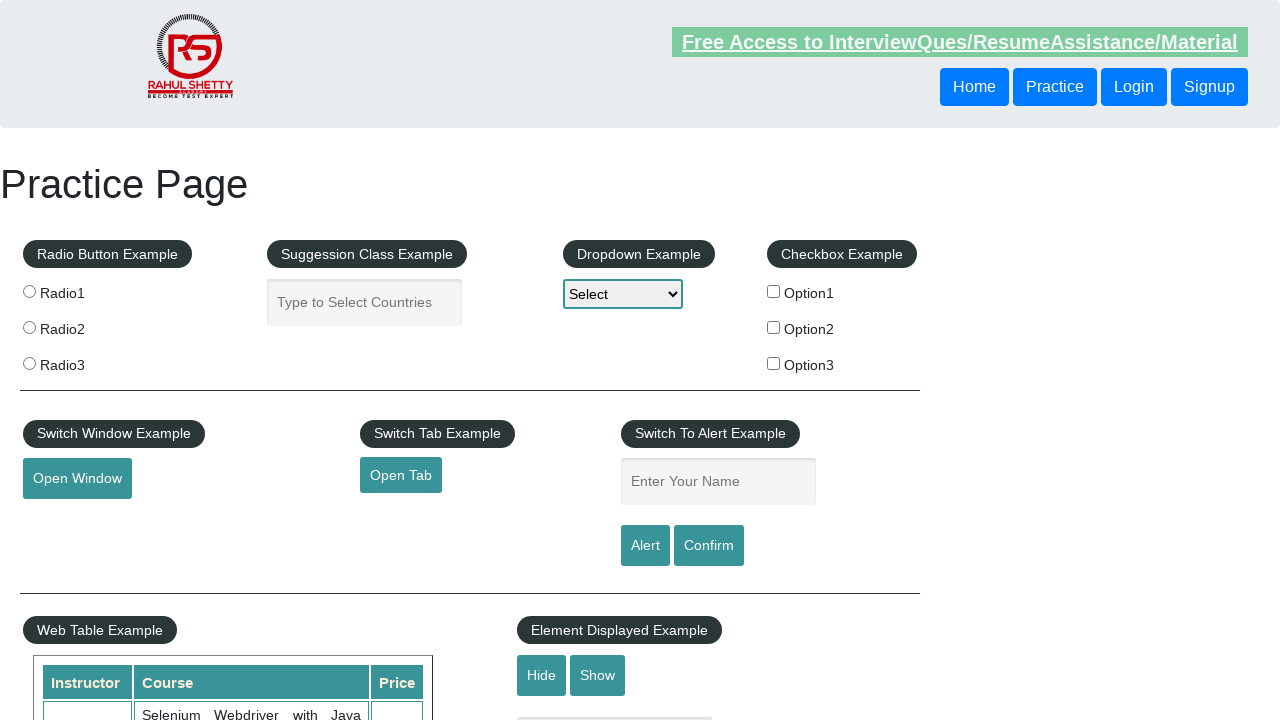

Opened new tab for link 3
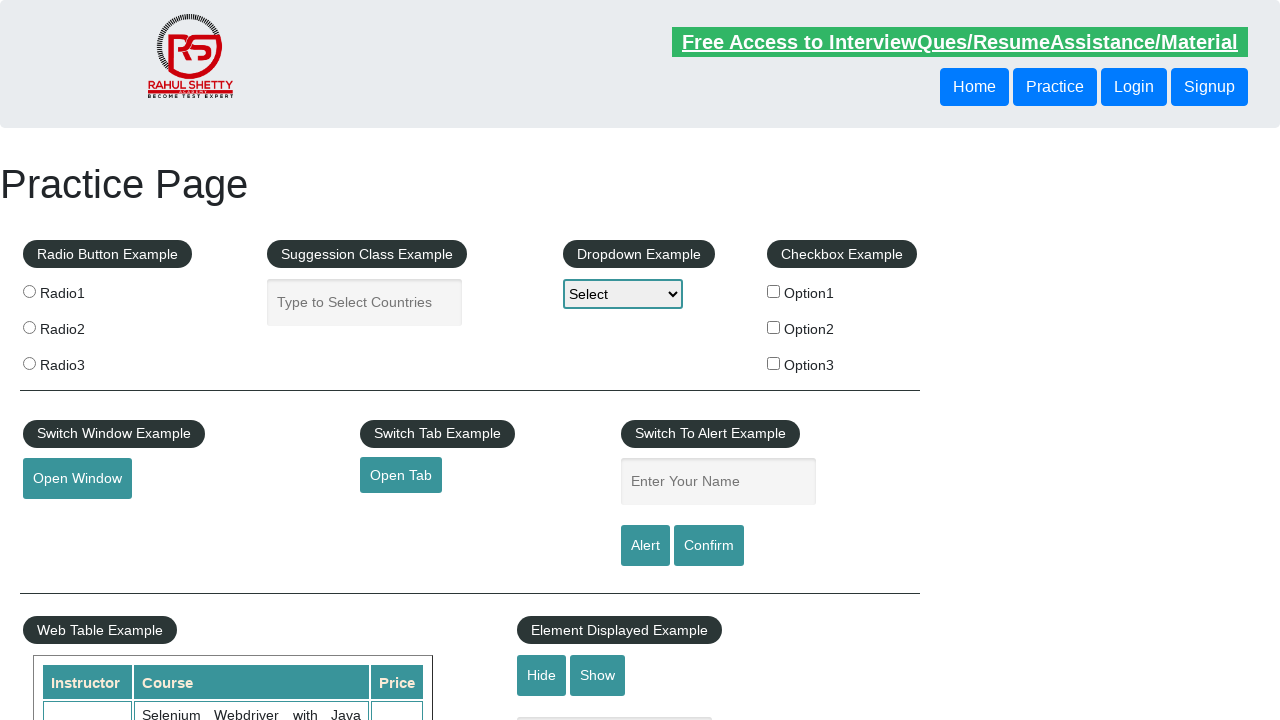

Navigated to https://courses.rahulshettyacademy.com/p/appium-tutorial in new tab
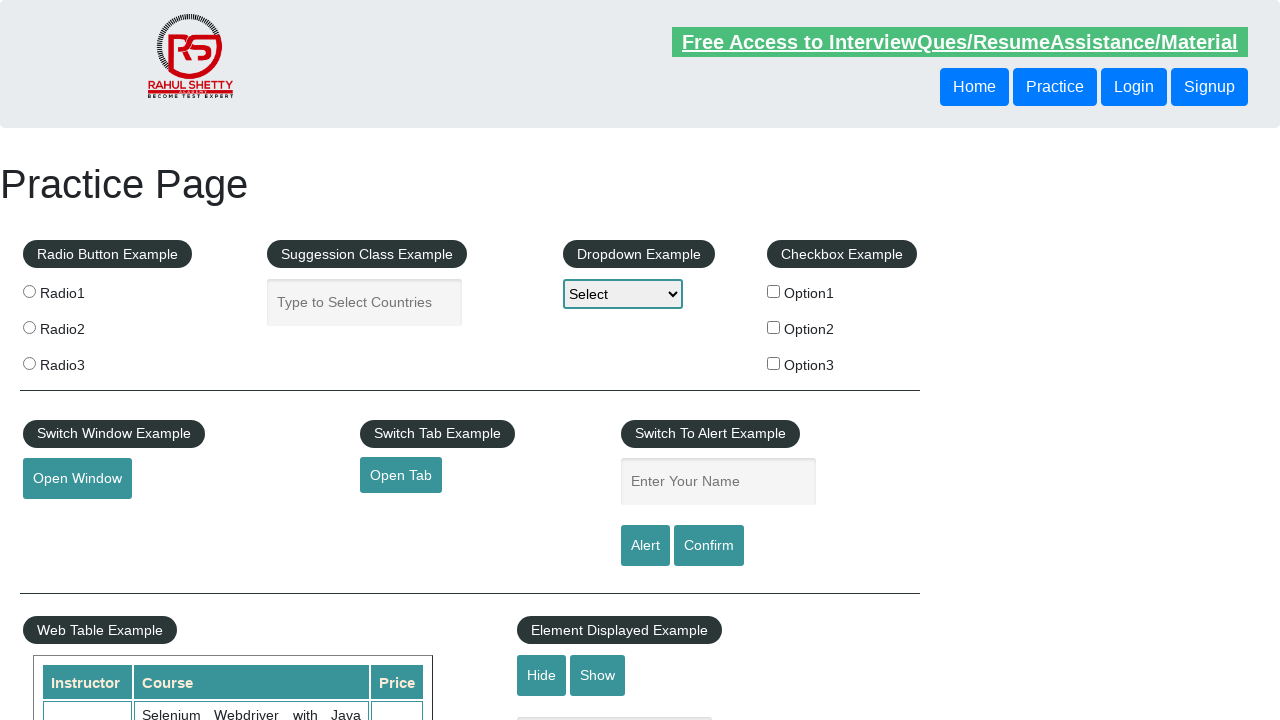

Page 3 DOM content loaded
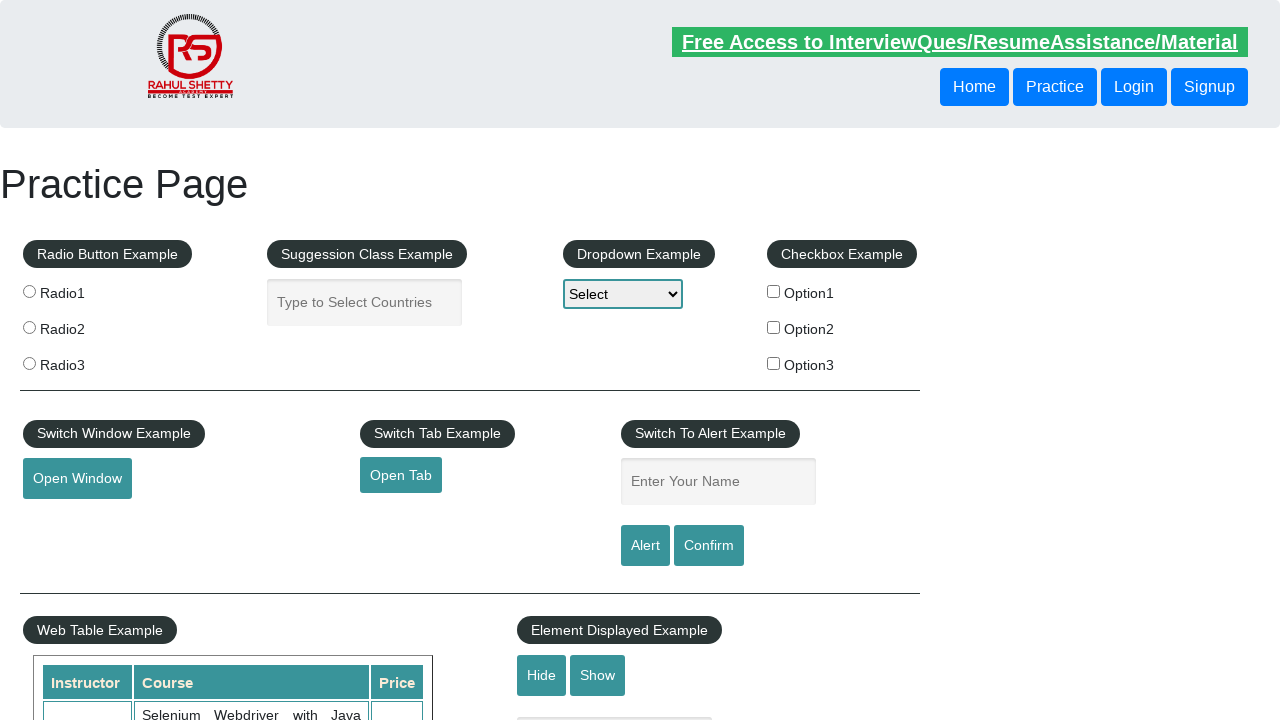

Retrieved href from link 4: https://jmeter.apache.org/
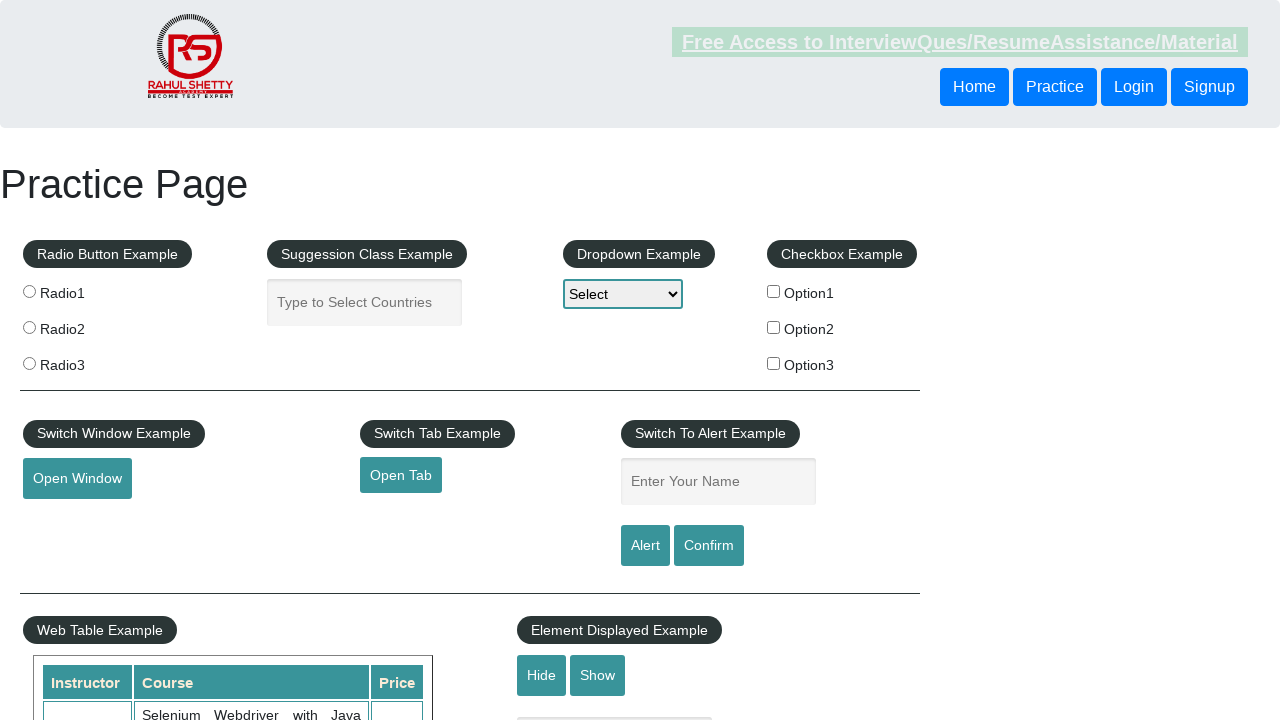

Opened new tab for link 4
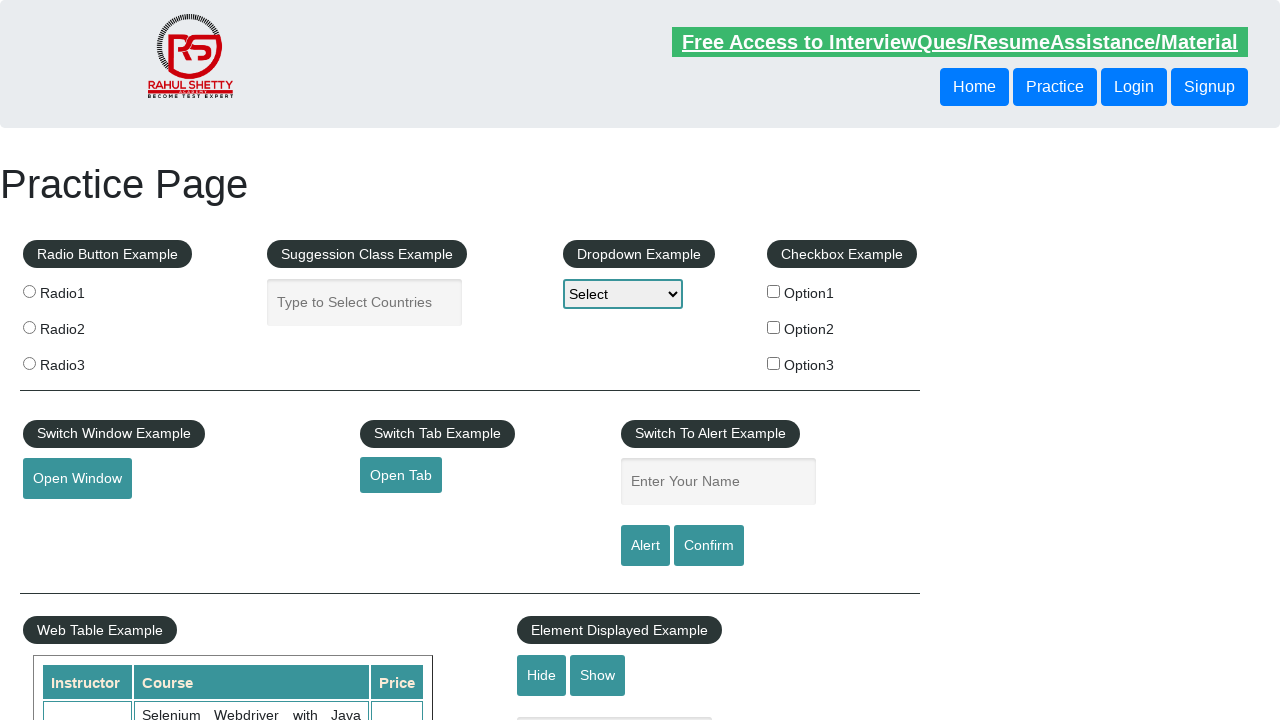

Navigated to https://jmeter.apache.org/ in new tab
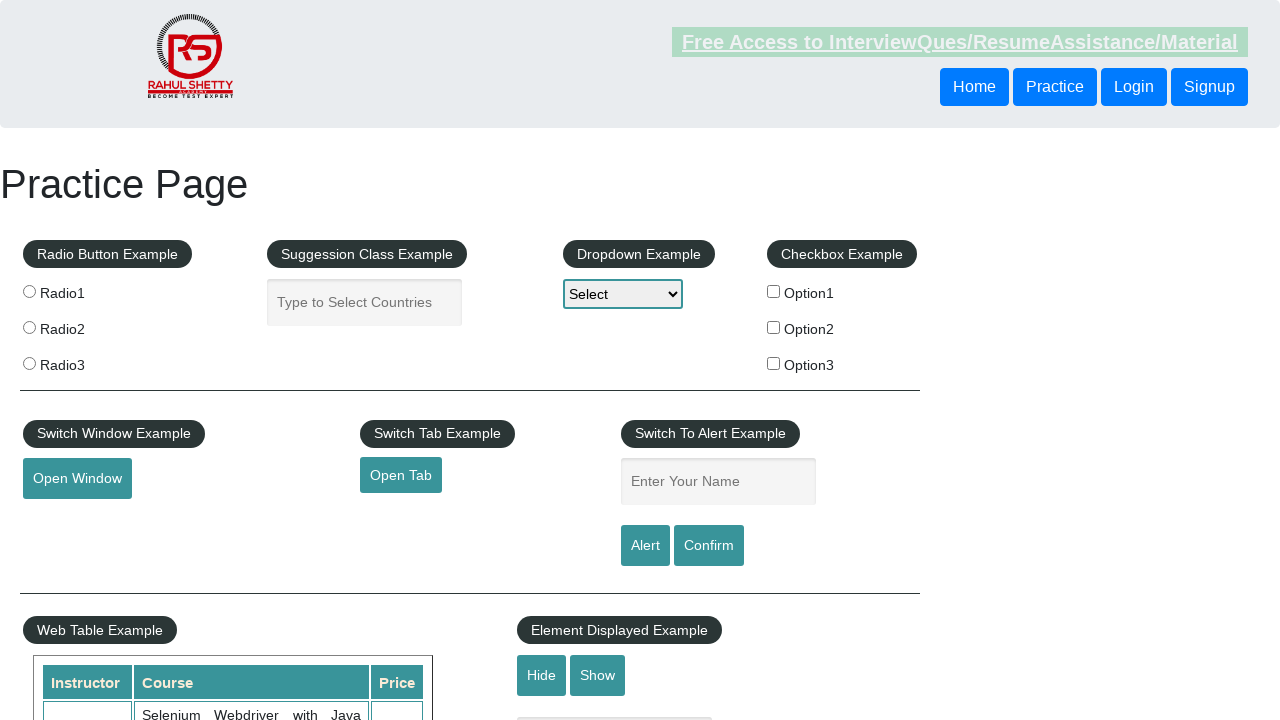

Page 4 DOM content loaded
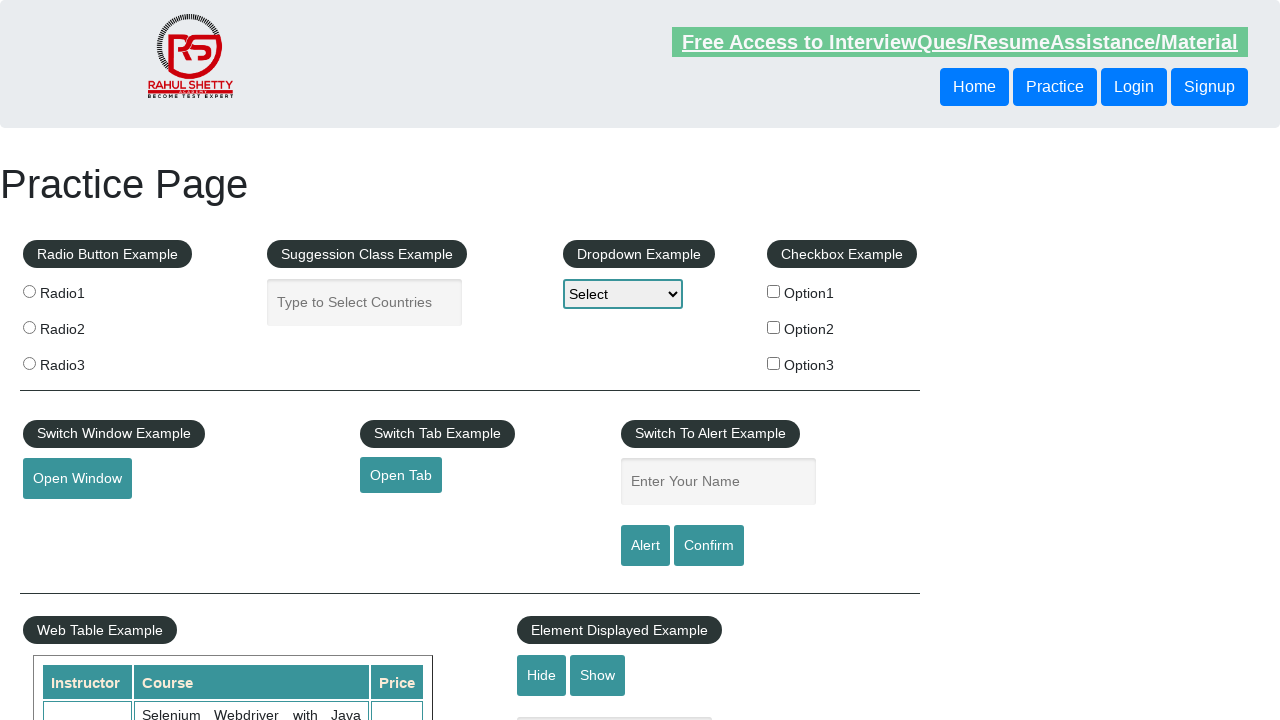

Brought tab 1 to focus
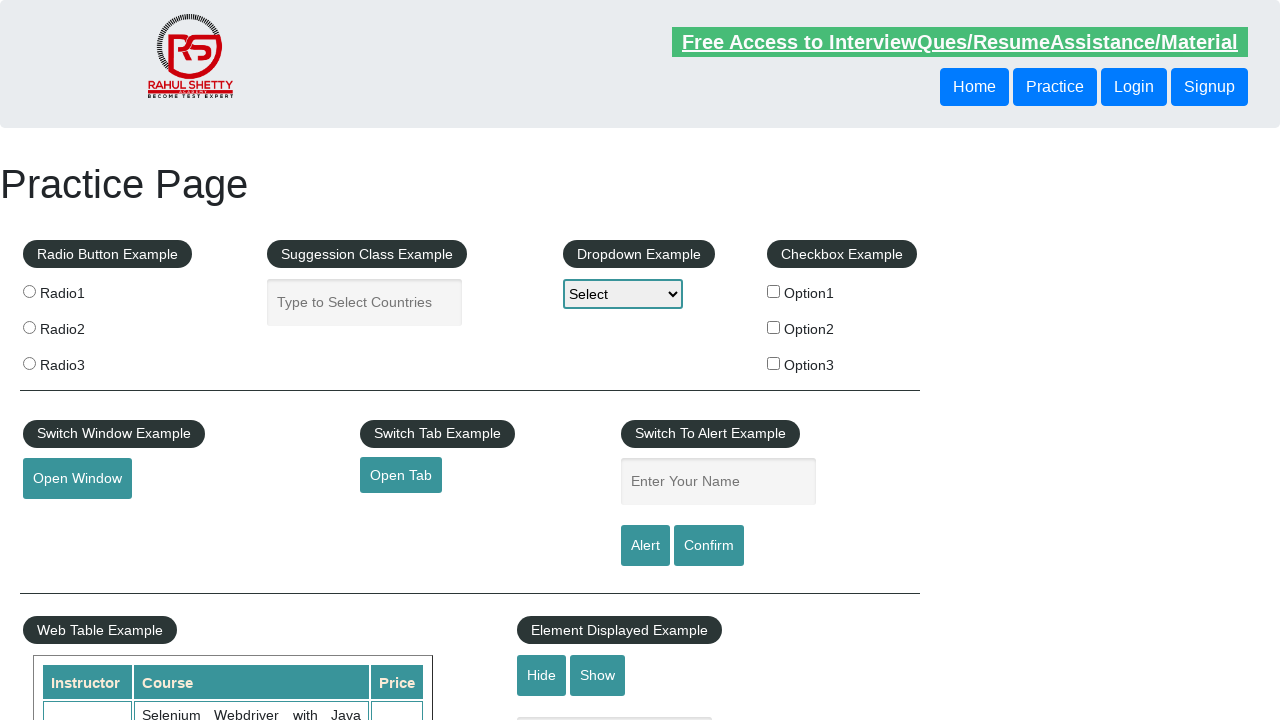

Tab 1 network idle state reached
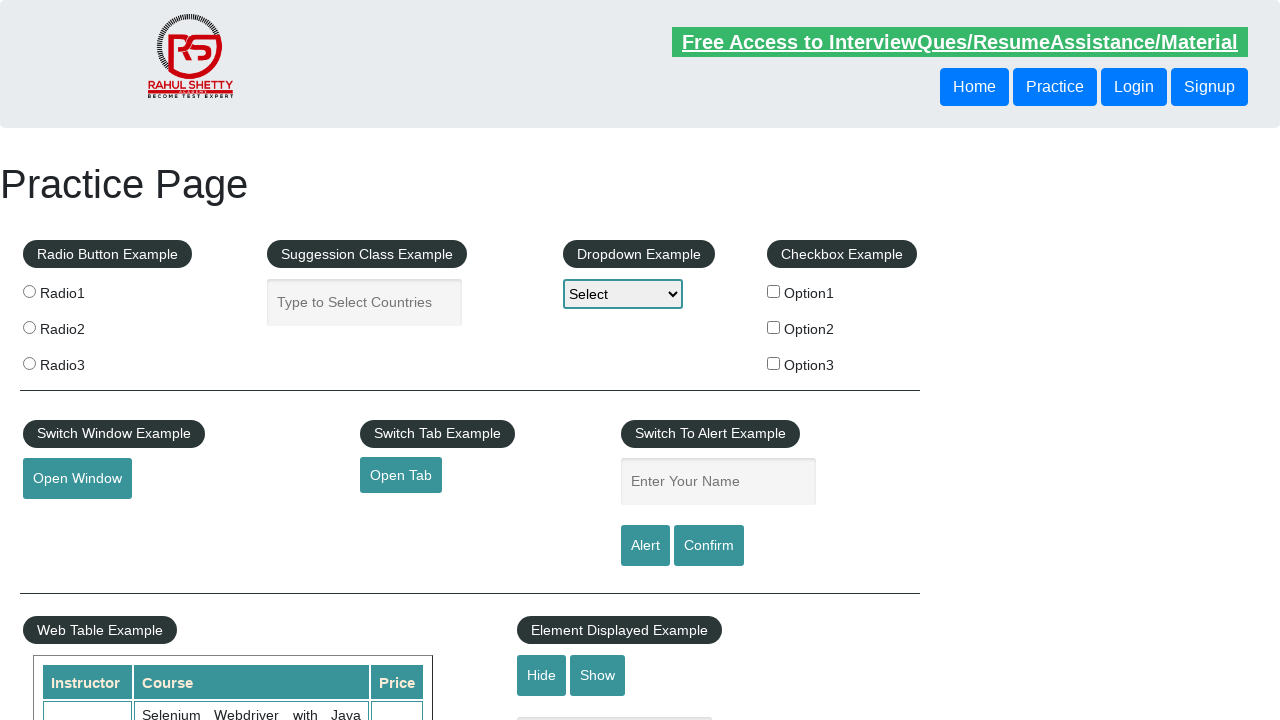

Brought tab 2 to focus
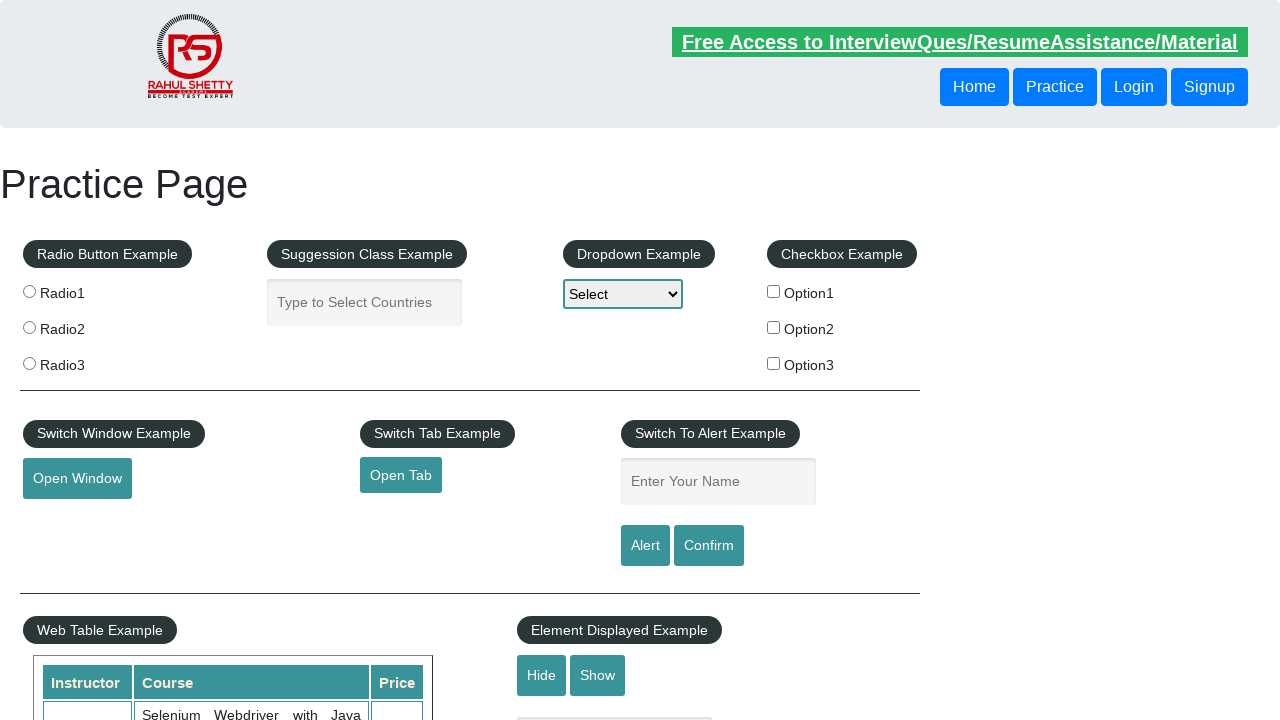

Tab 2 network idle state reached
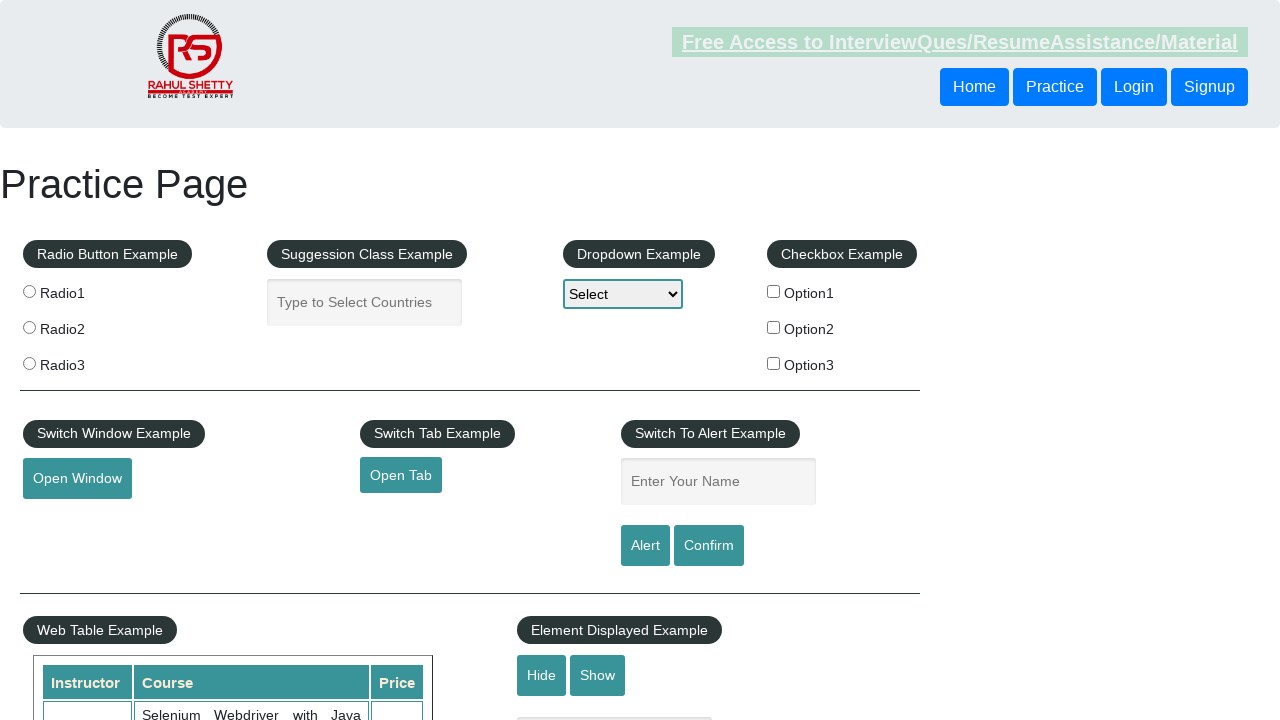

Brought tab 3 to focus
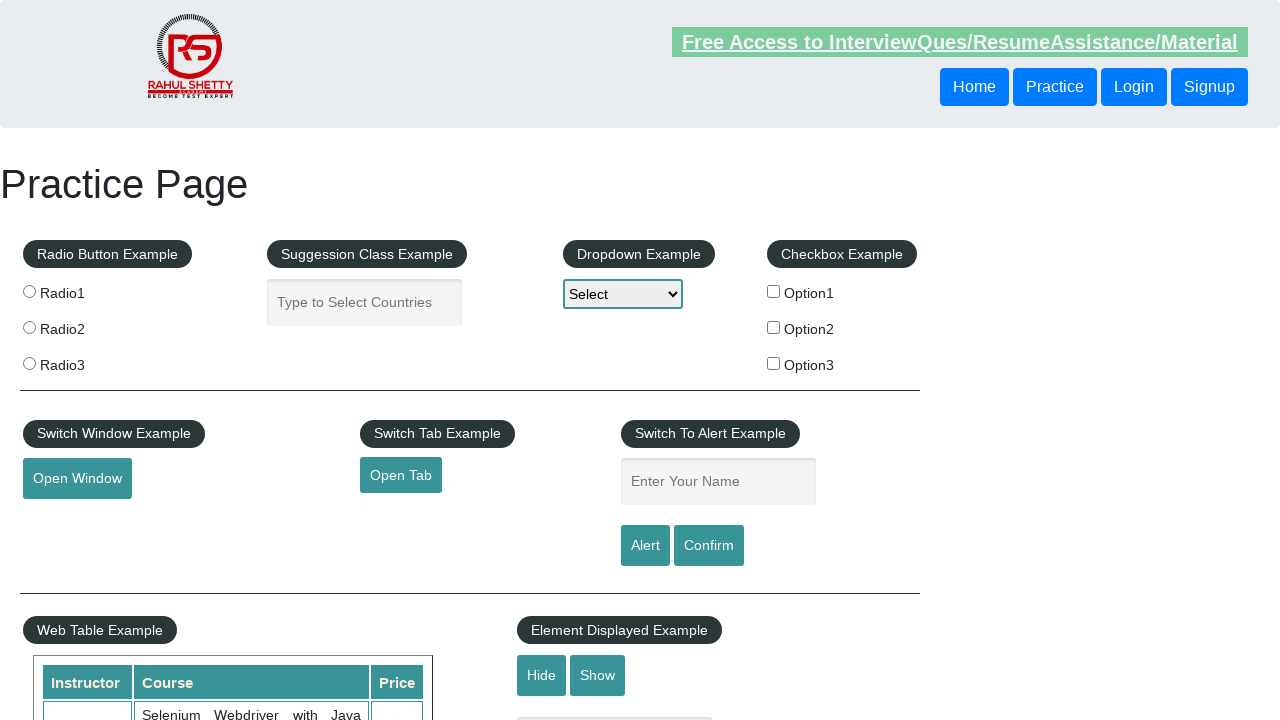

Tab 3 network idle state reached
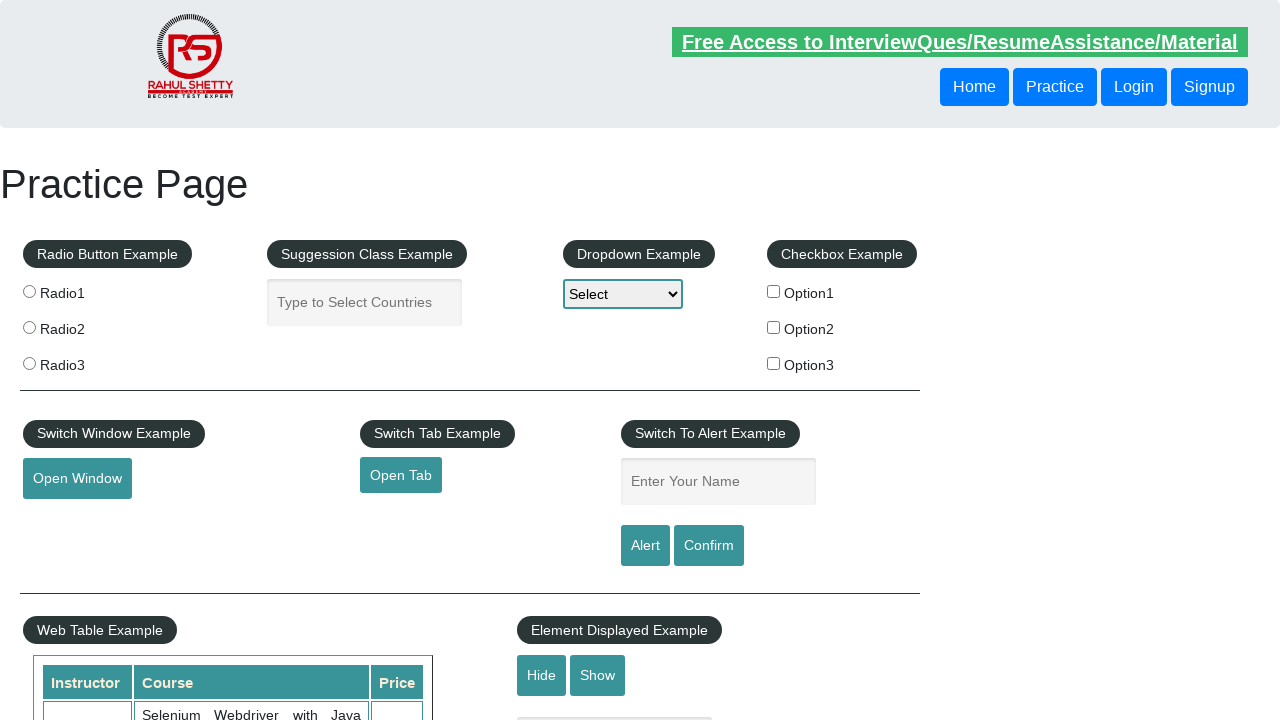

Brought tab 4 to focus
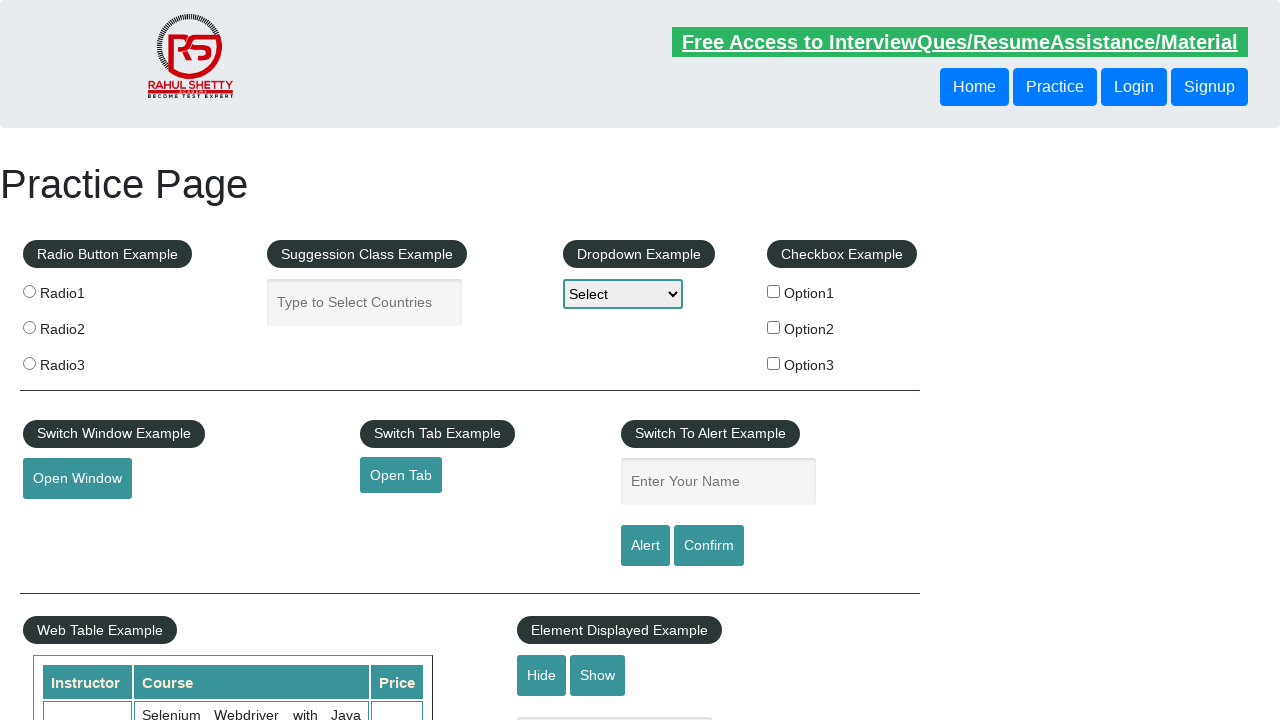

Tab 4 network idle state reached
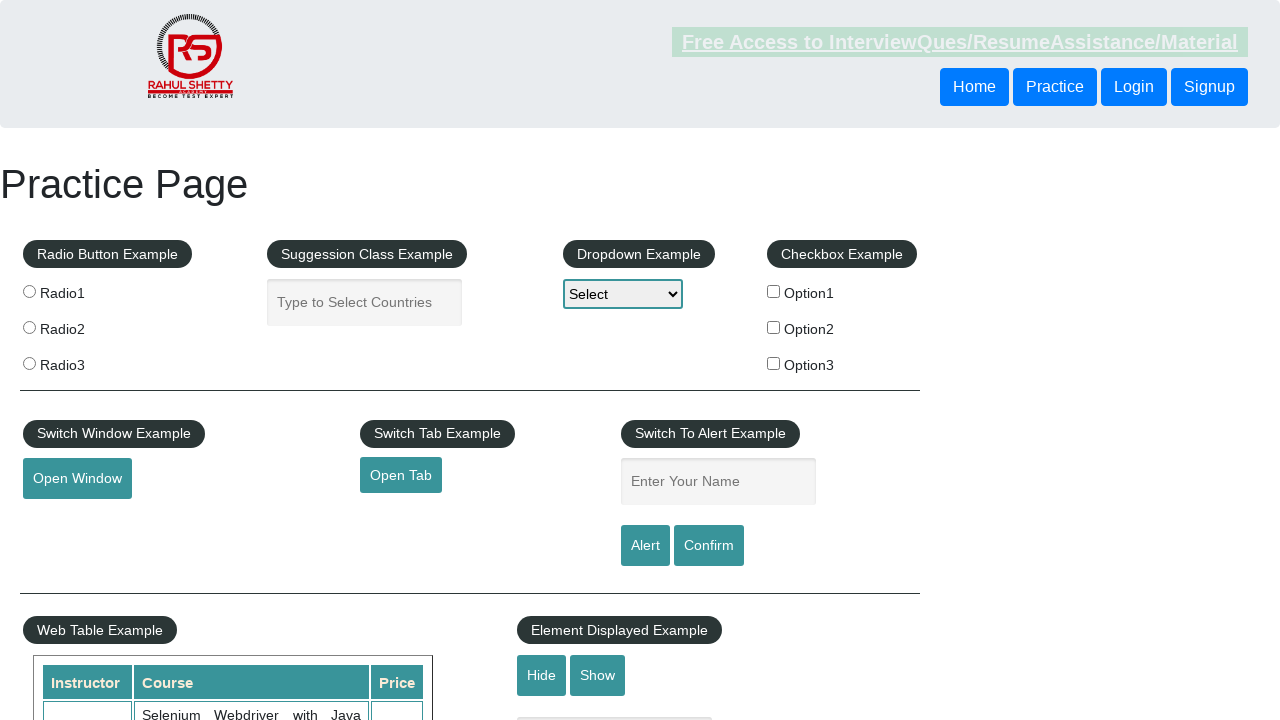

Closed tab 1
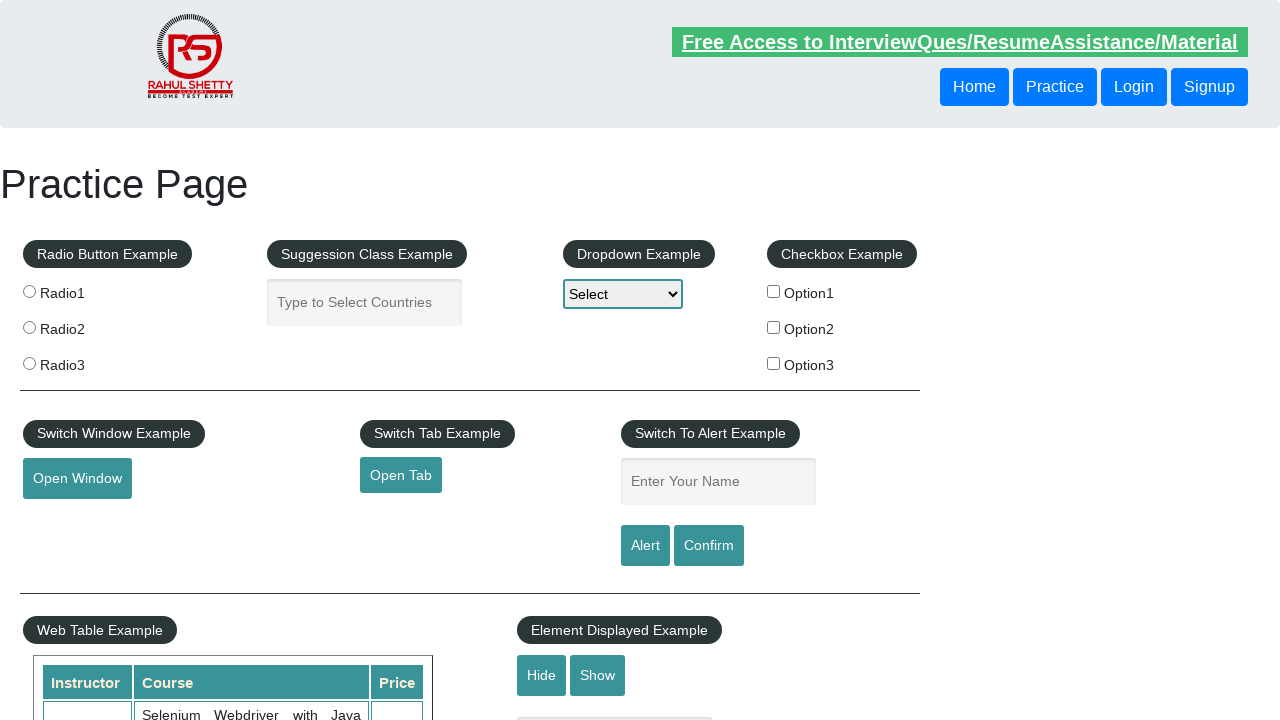

Closed tab 2
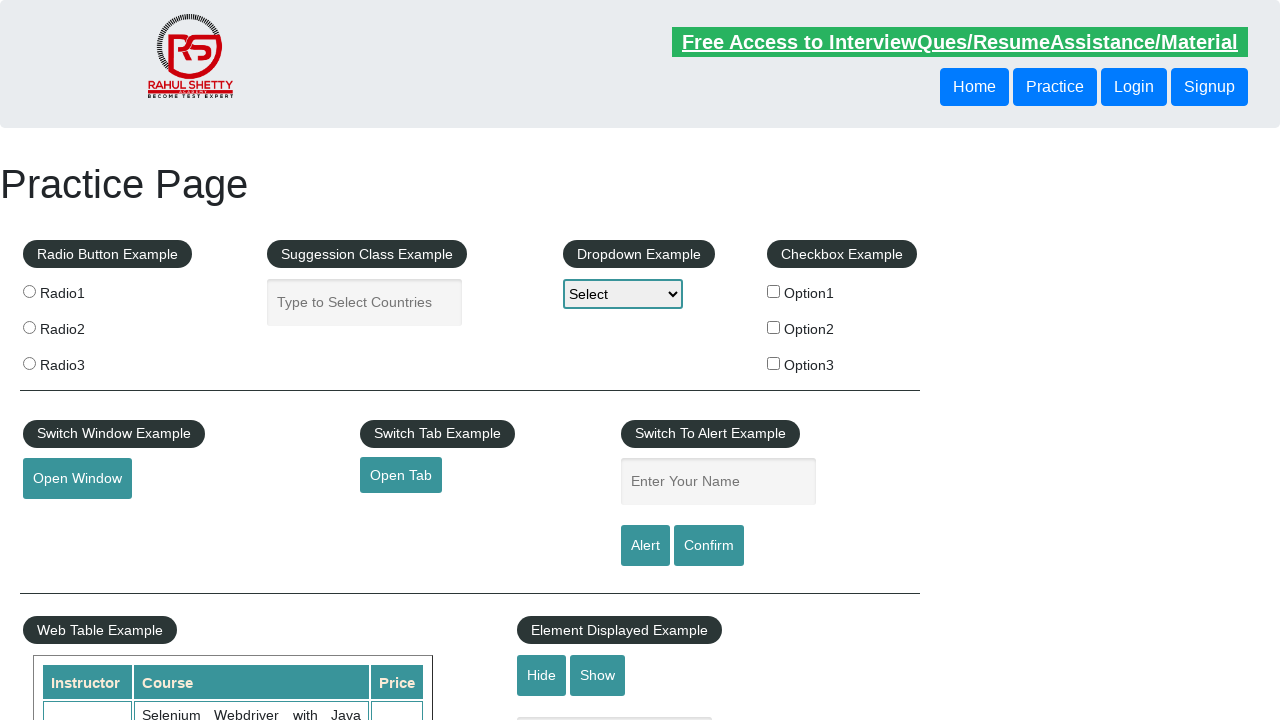

Closed tab 3
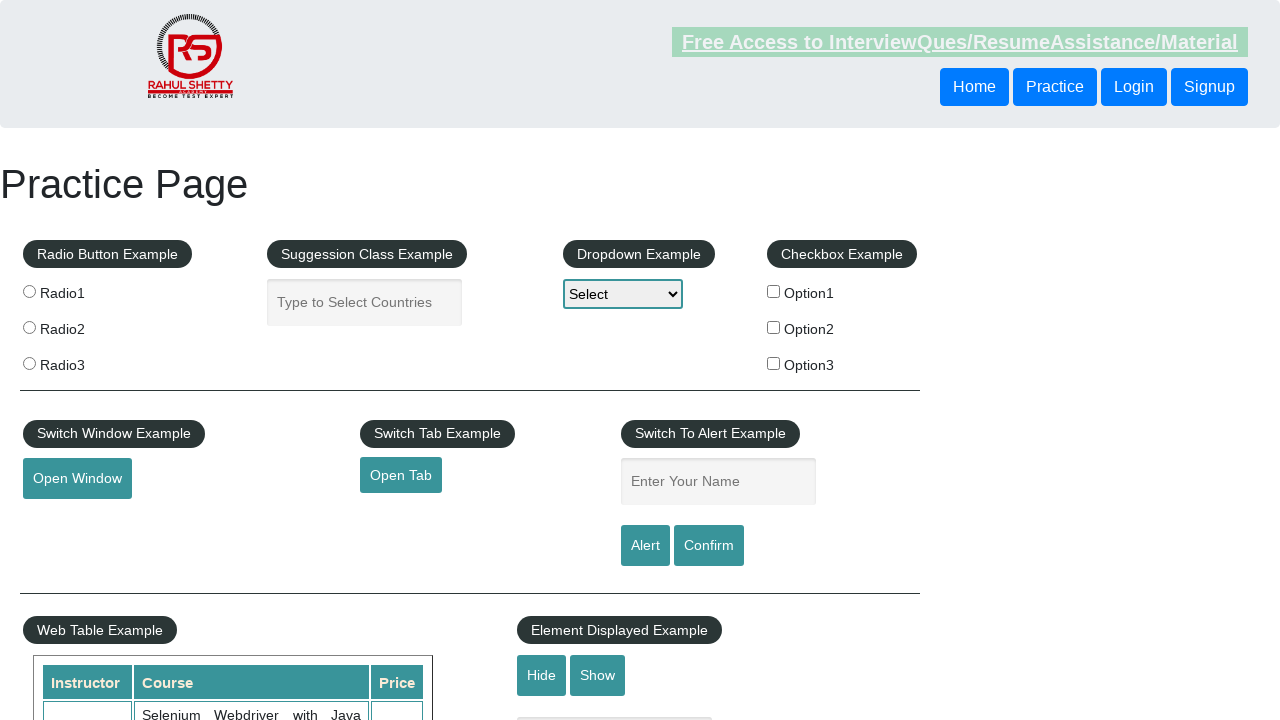

Closed tab 4
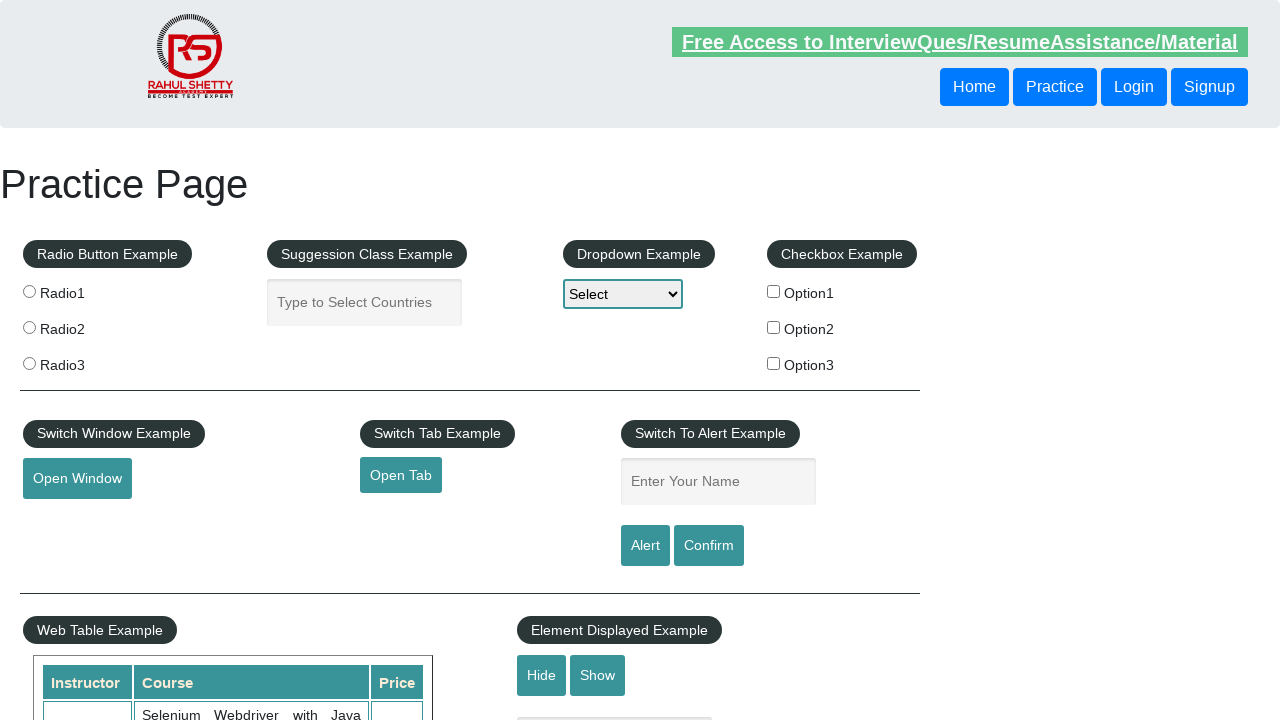

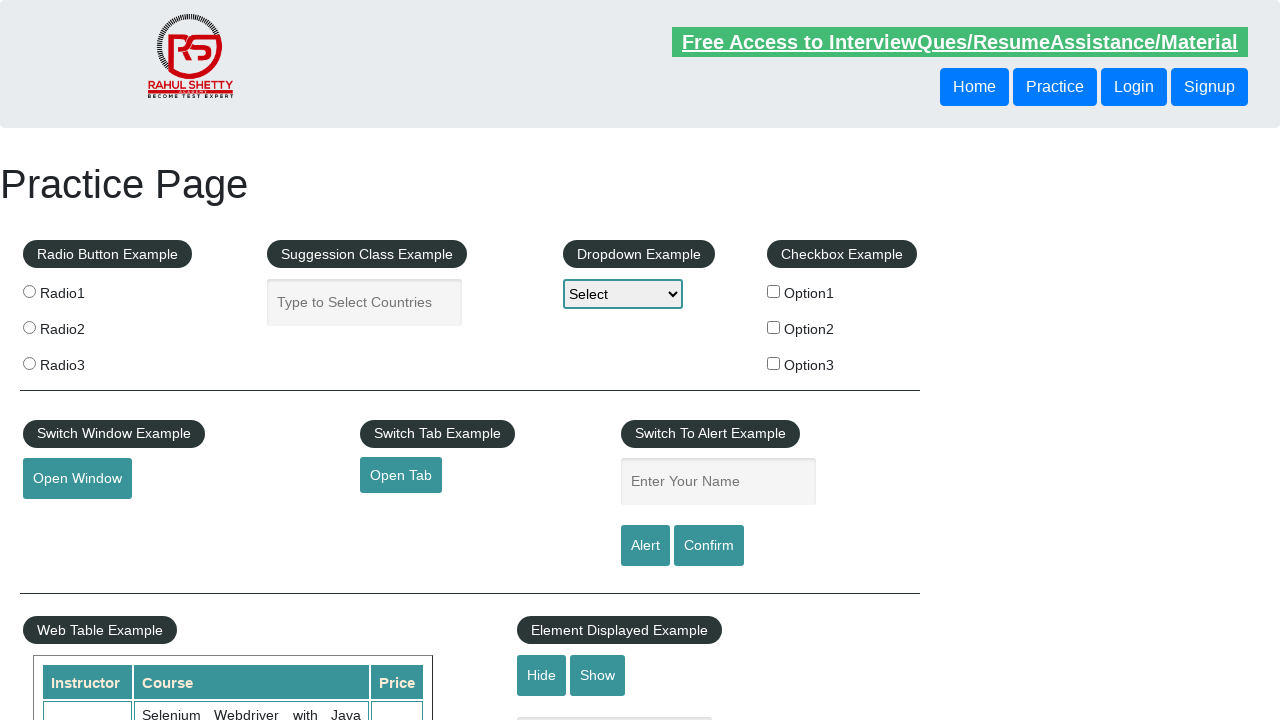